Tests the Virginia DOT 511 traffic website by navigating to the Traffic Tables tab, selecting the Incidents option, entering a search term, and clicking the download button.

Starting URL: https://511.vdot.virginia.gov/

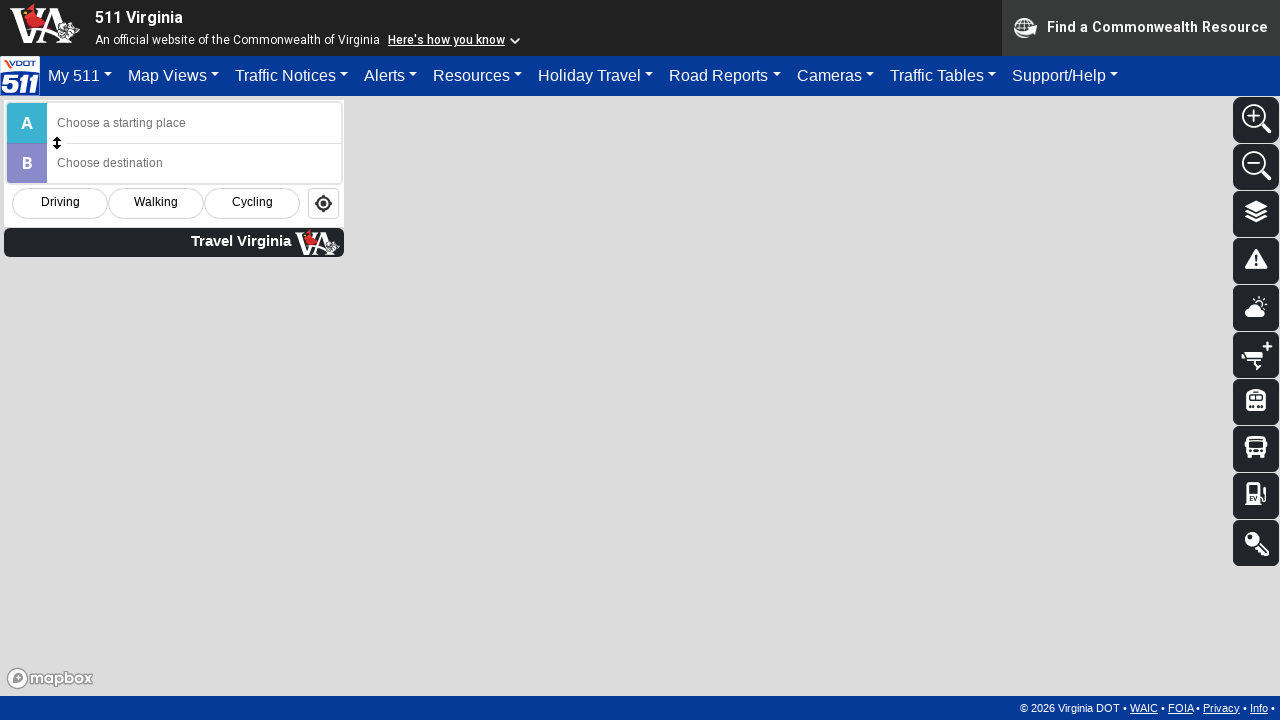

Waited for Traffic Tables tab to be available
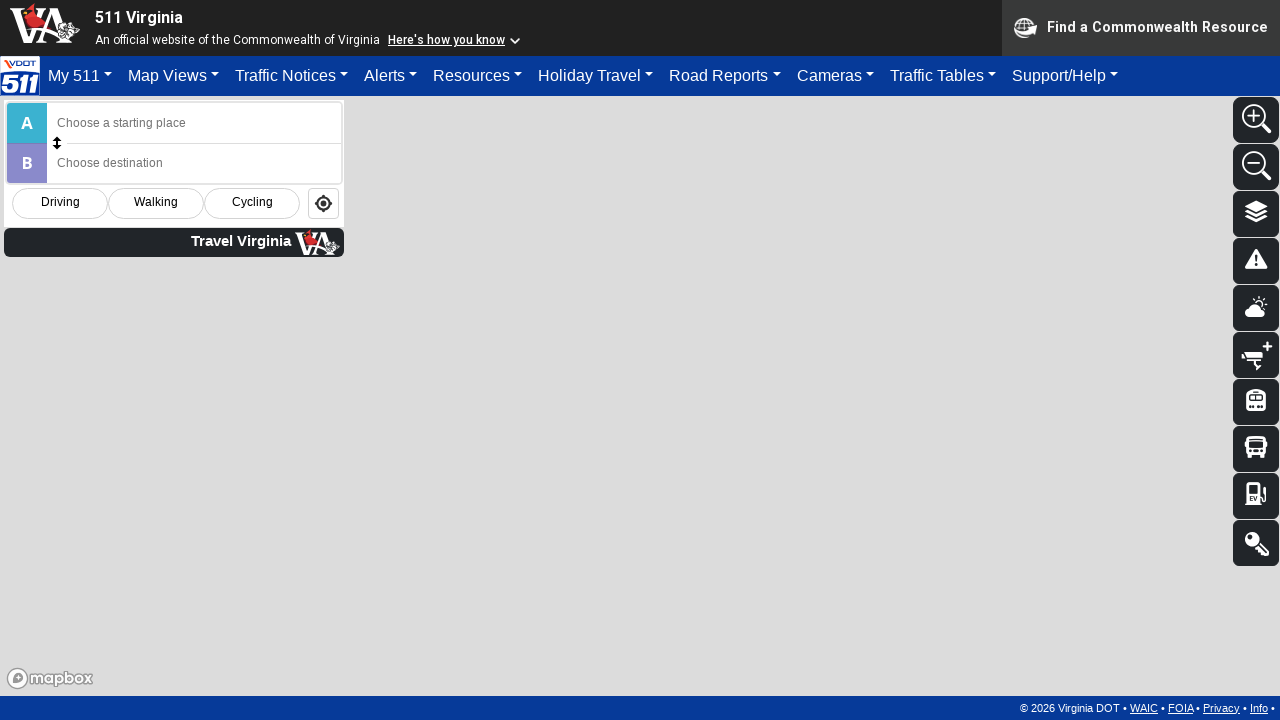

Clicked the Traffic Tables tab at (943, 76) on #trafficTables
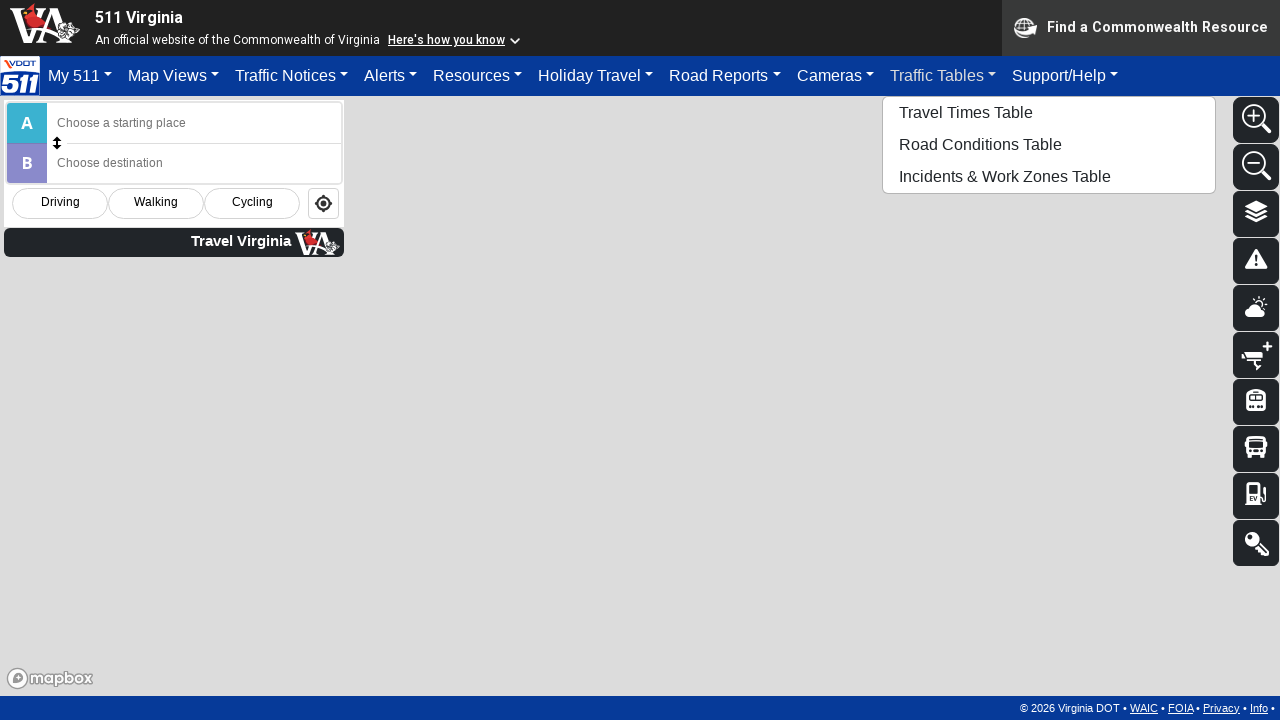

Waited for Incidents option to be available
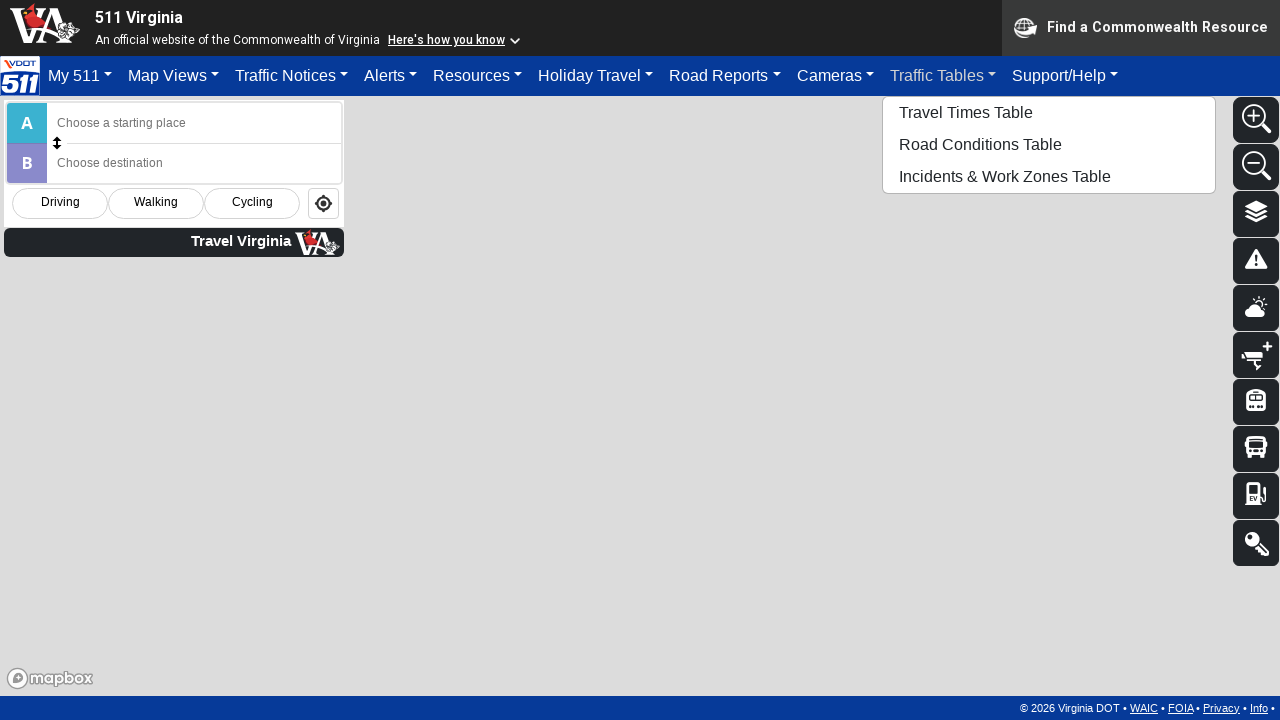

Clicked the Incidents option at (1049, 176) on #tblIncd
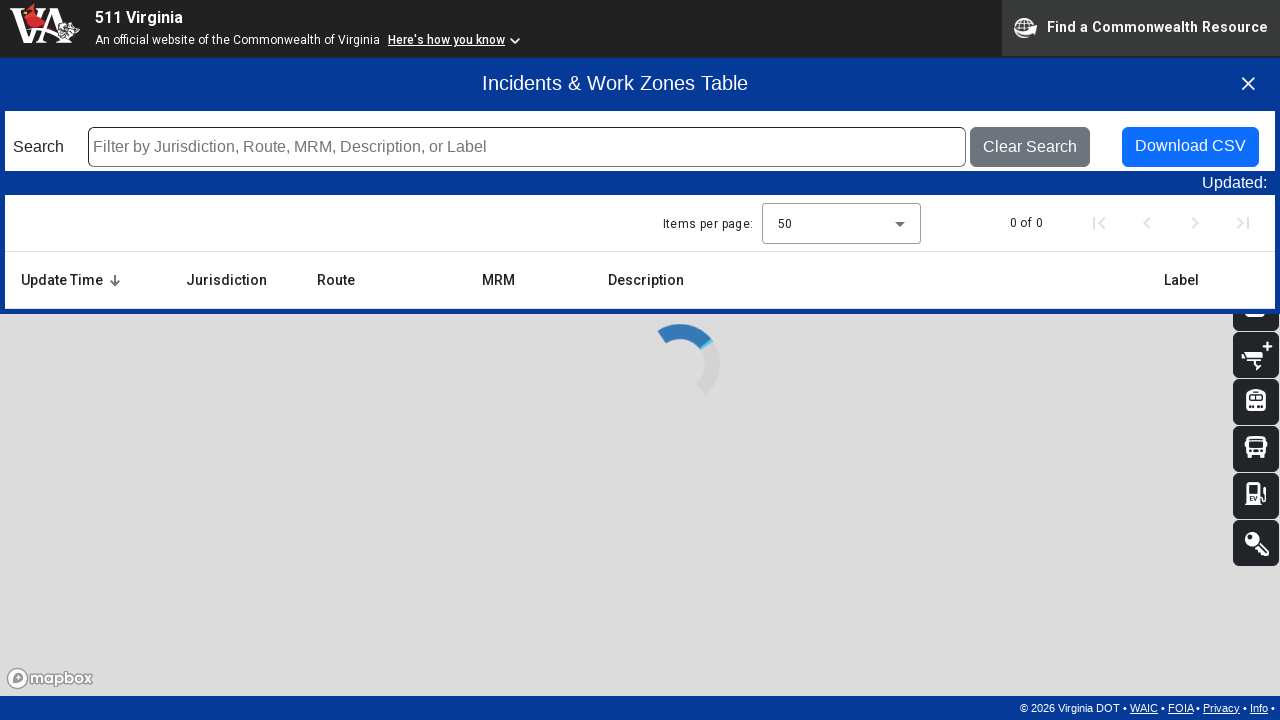

Waited for incident search box to be available
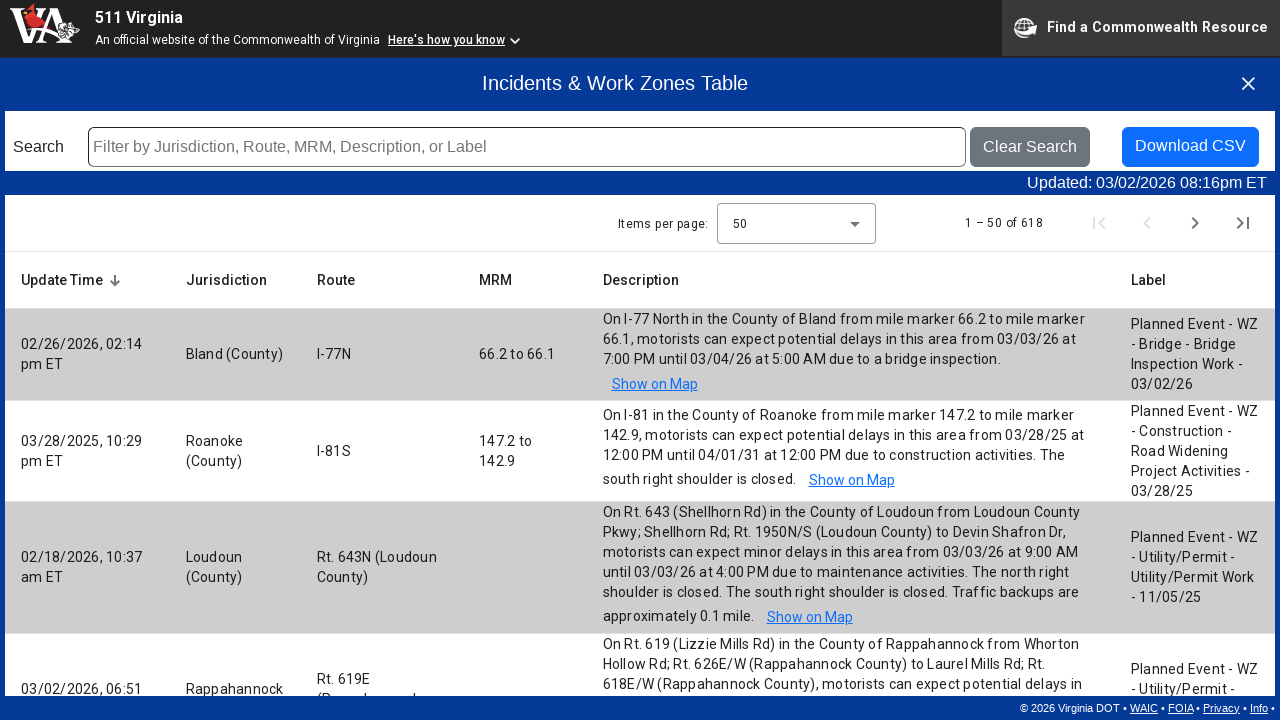

Entered 'incident' as search term on #incSearchText
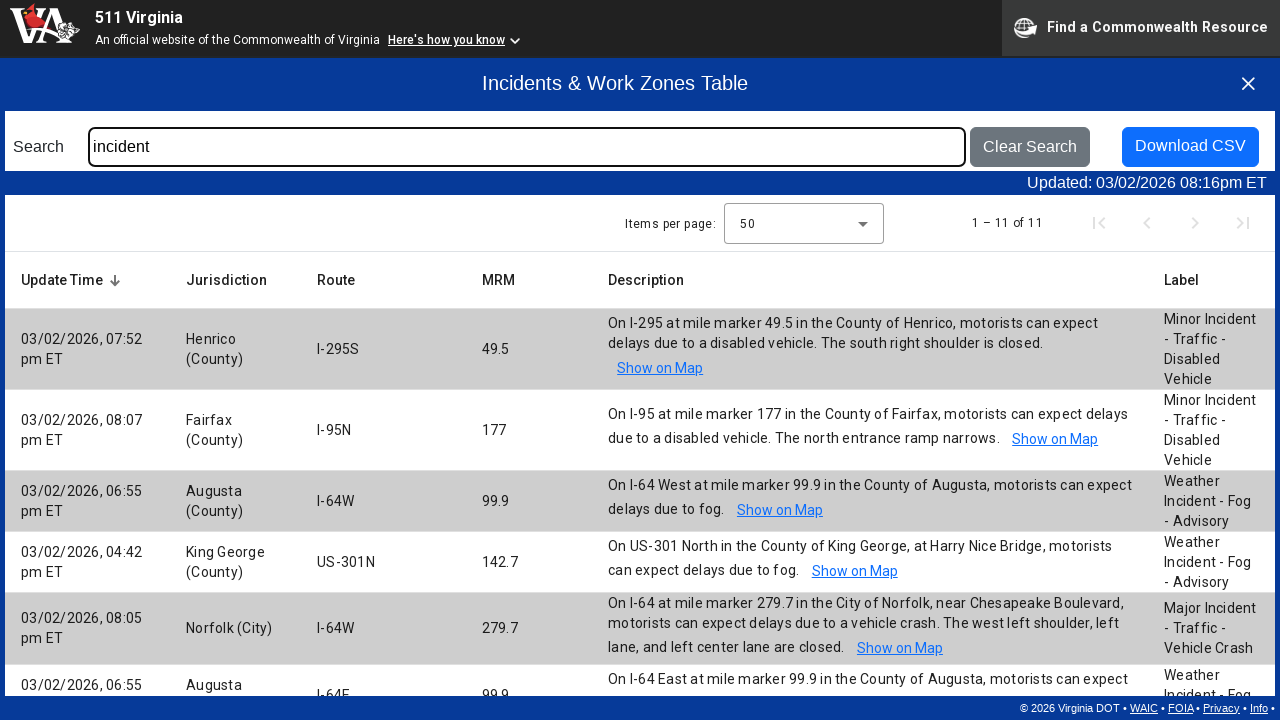

Waited for download button to be available
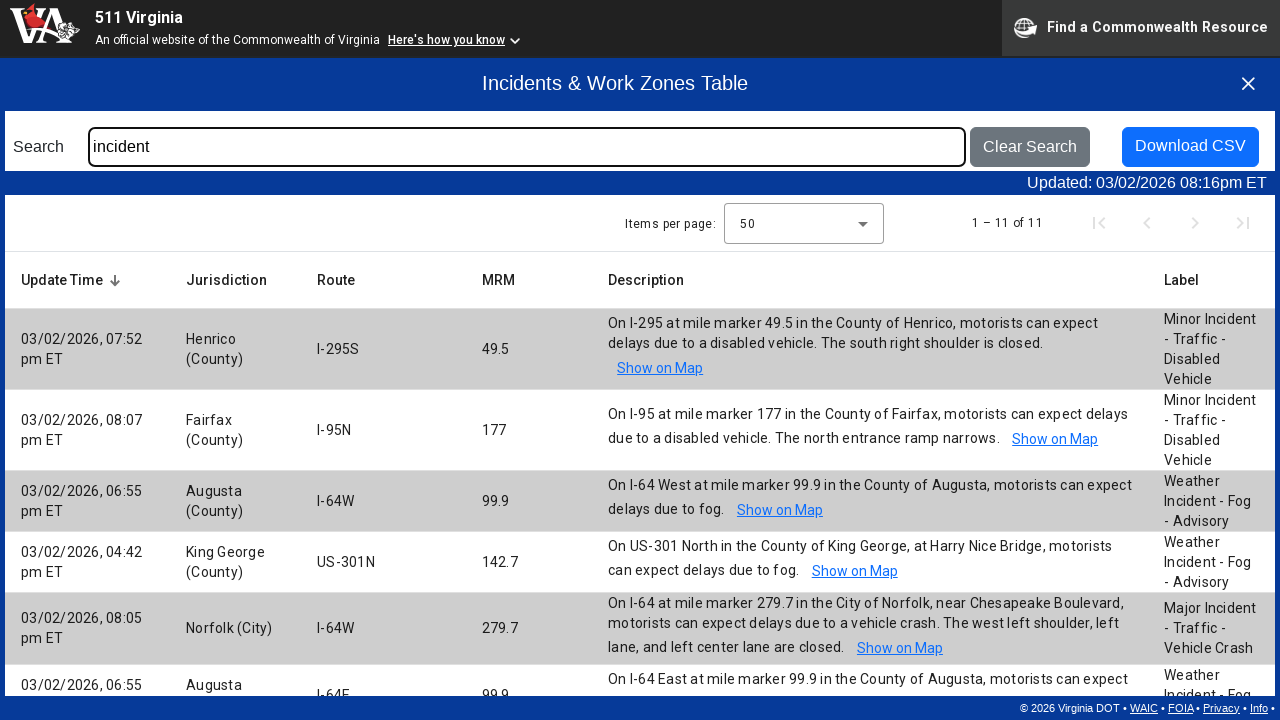

Clicked the download button to download incident data at (1190, 147) on #download_incd_table_info
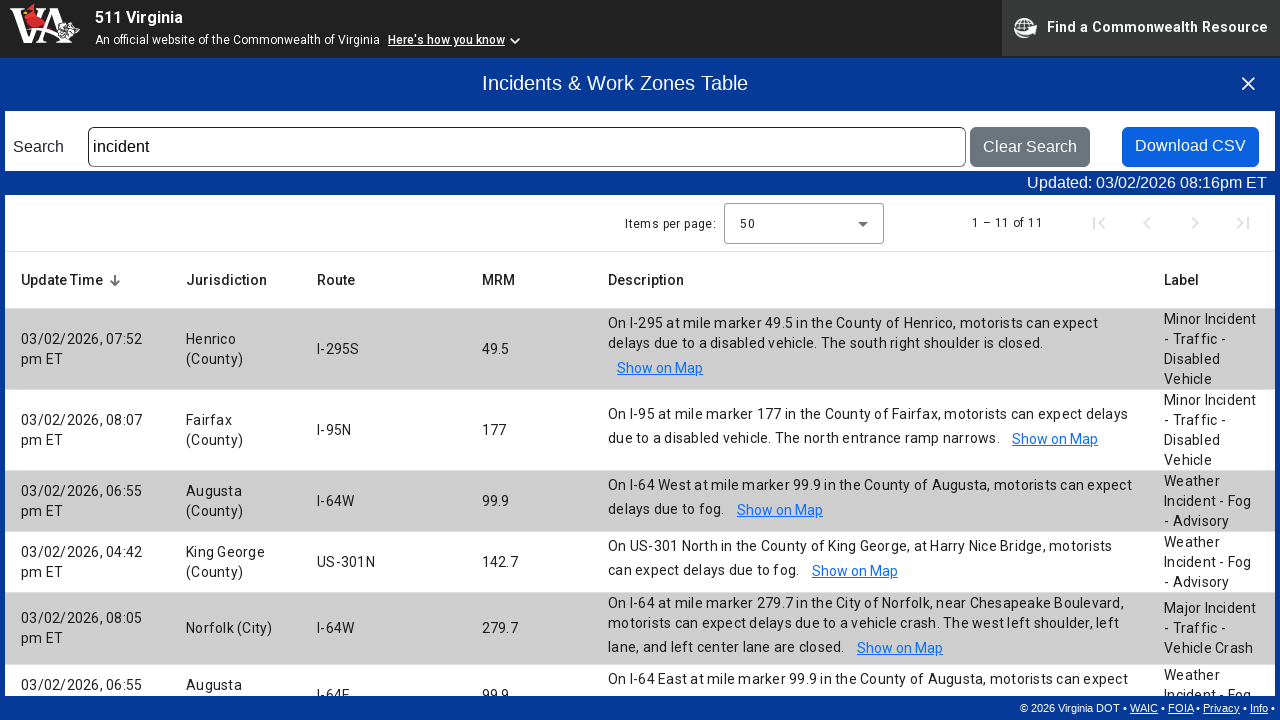

Waited 4 seconds for download to complete
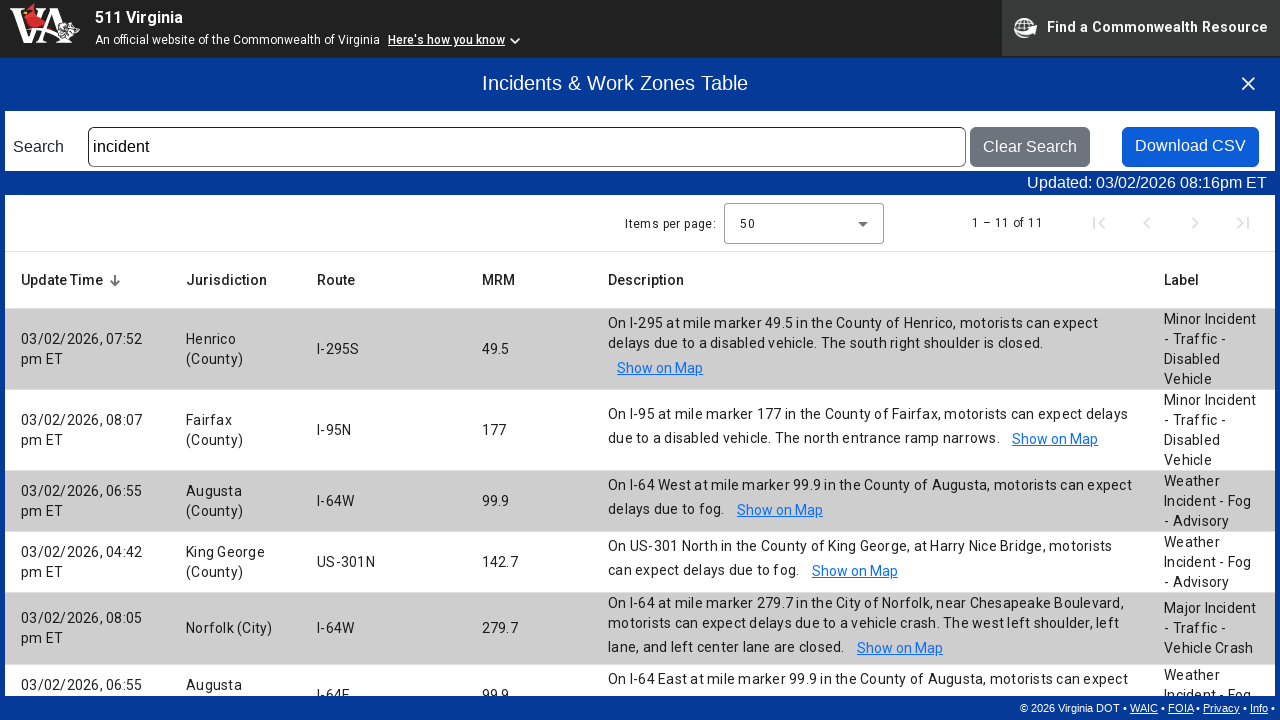

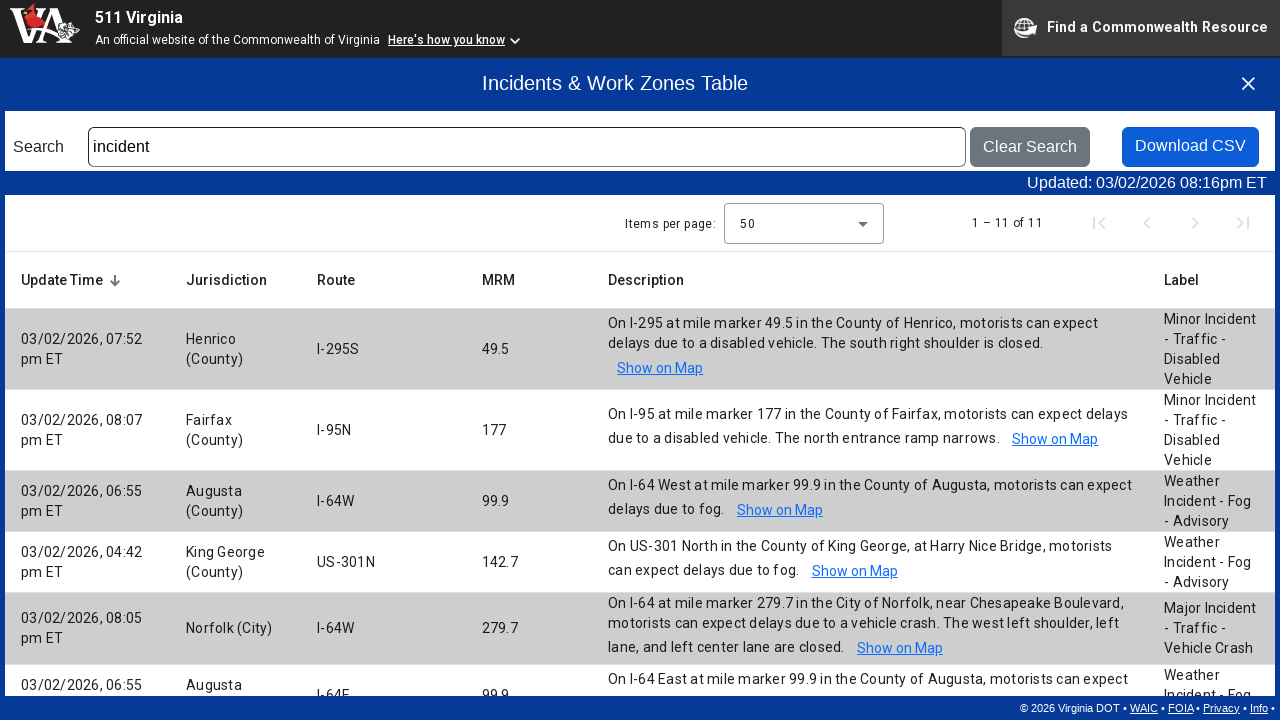